Tests dropdown selection by iterating through all options by index

Starting URL: https://www.letskodeit.com/practice

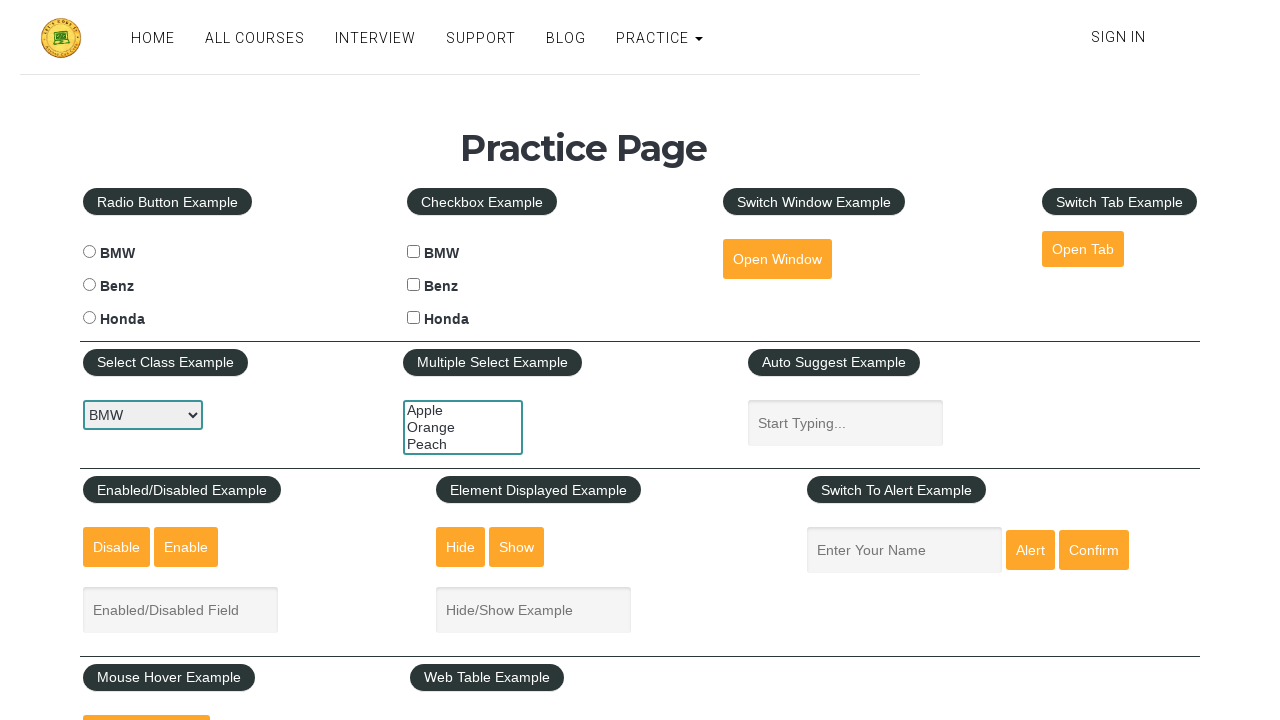

Located dropdown element with id 'carselect'
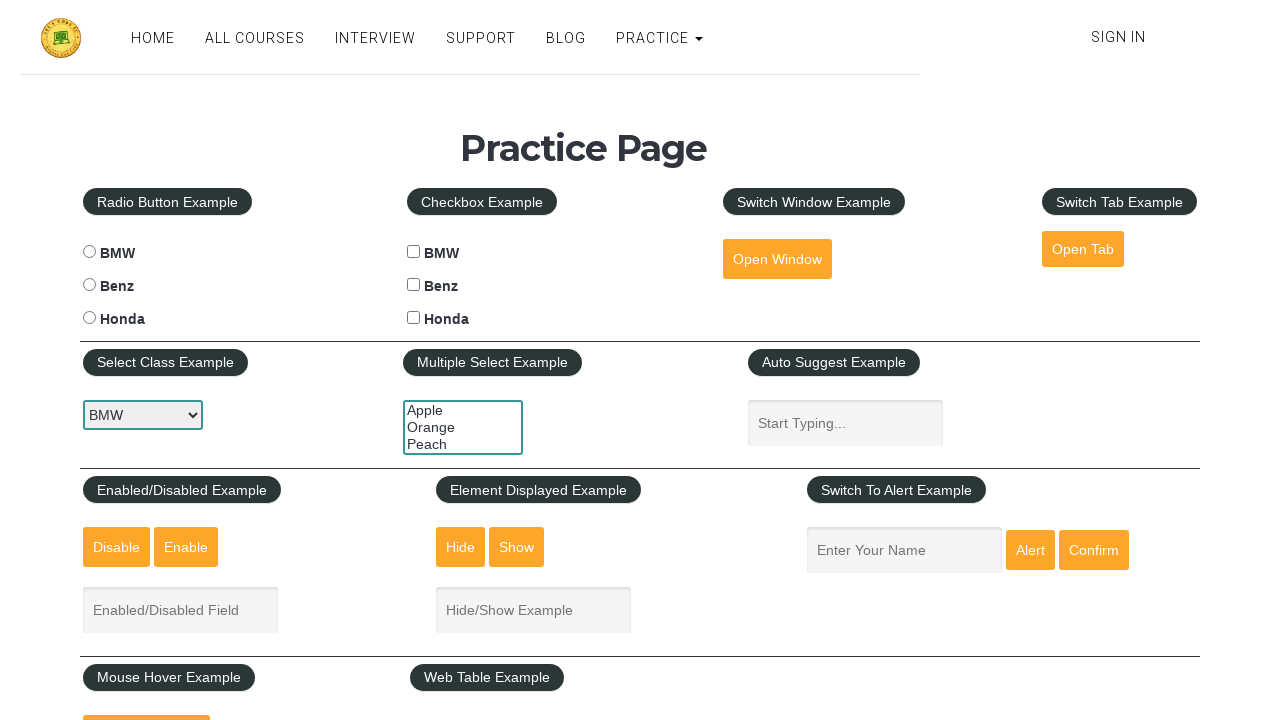

Counted 3 options in the dropdown
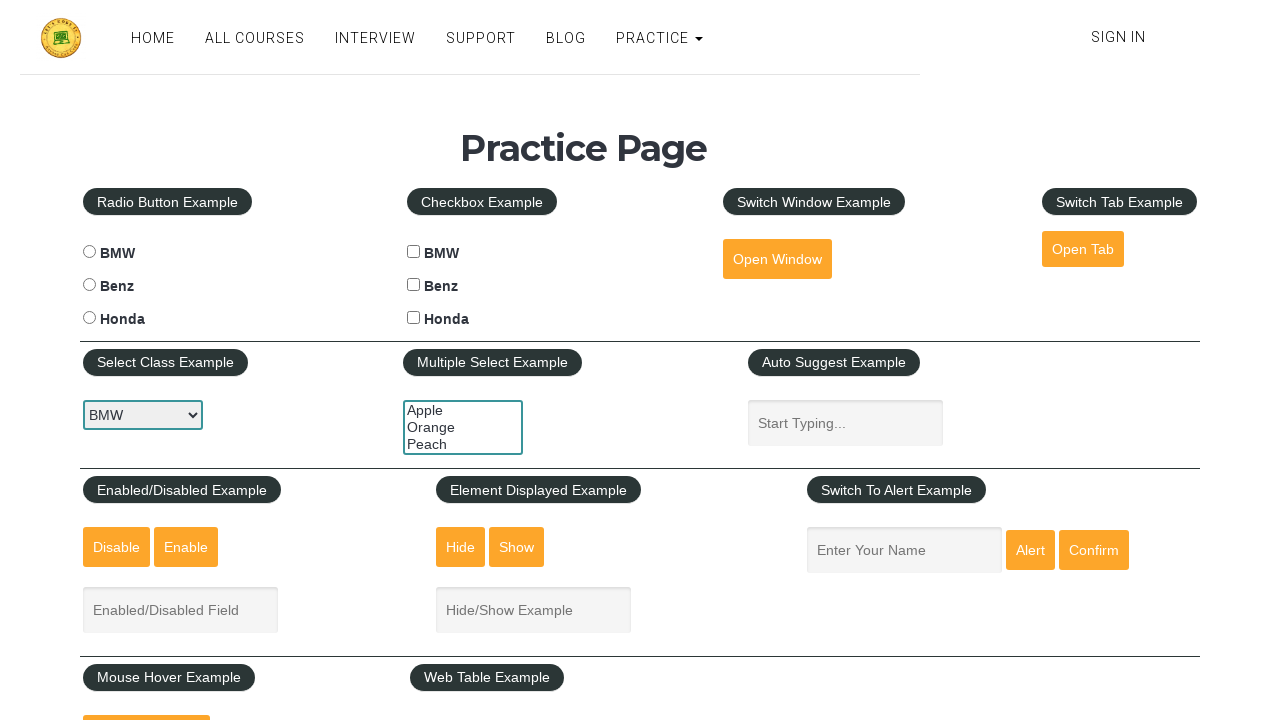

Selected dropdown option at index 0 on #carselect
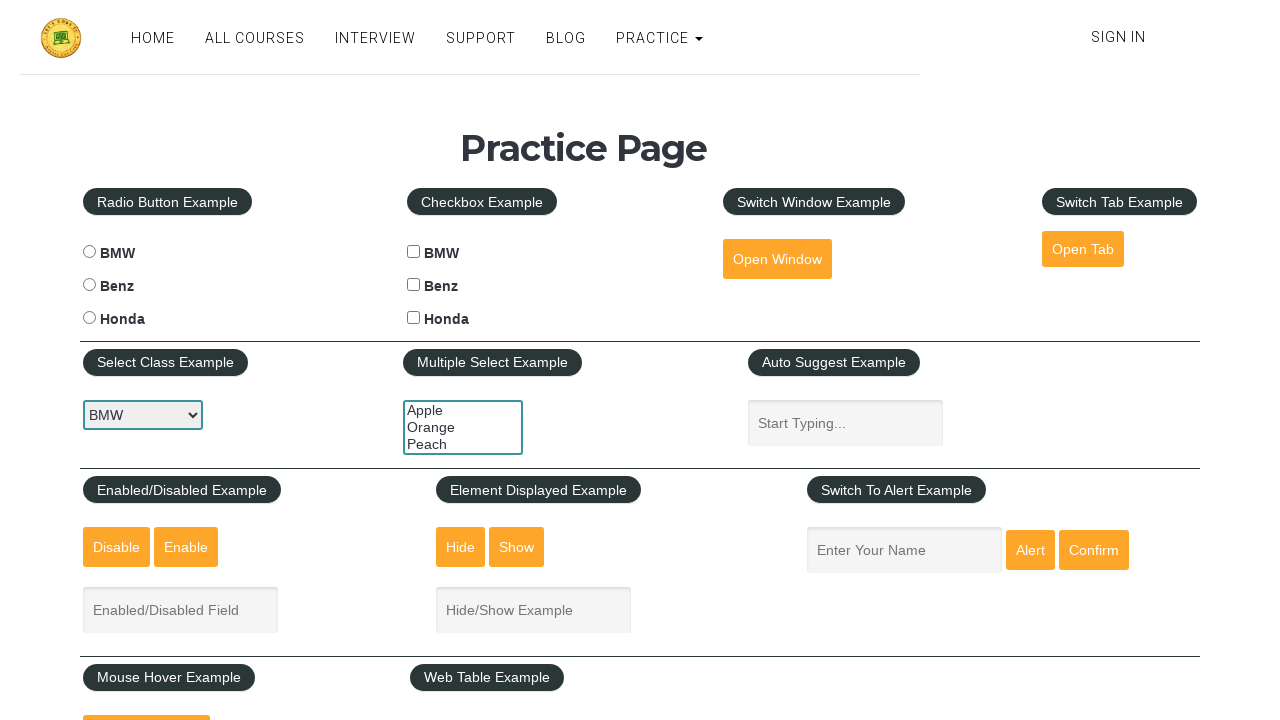

Selected dropdown option at index 1 on #carselect
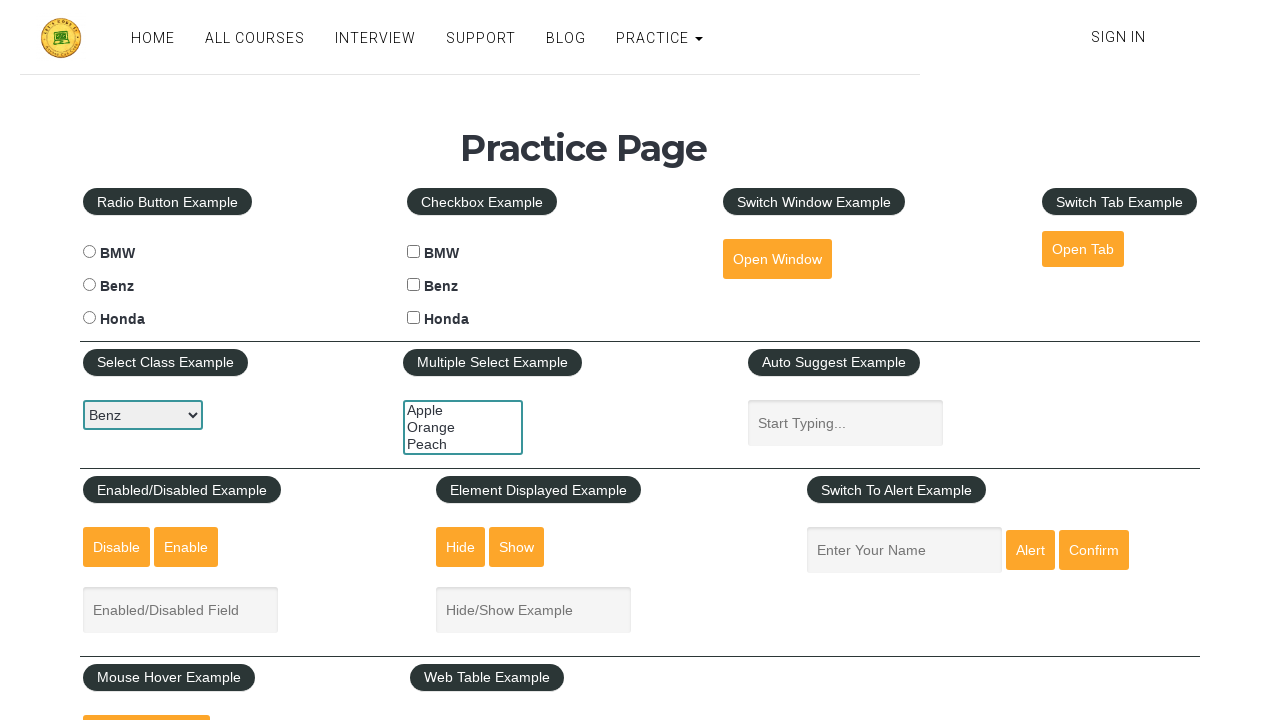

Selected dropdown option at index 2 on #carselect
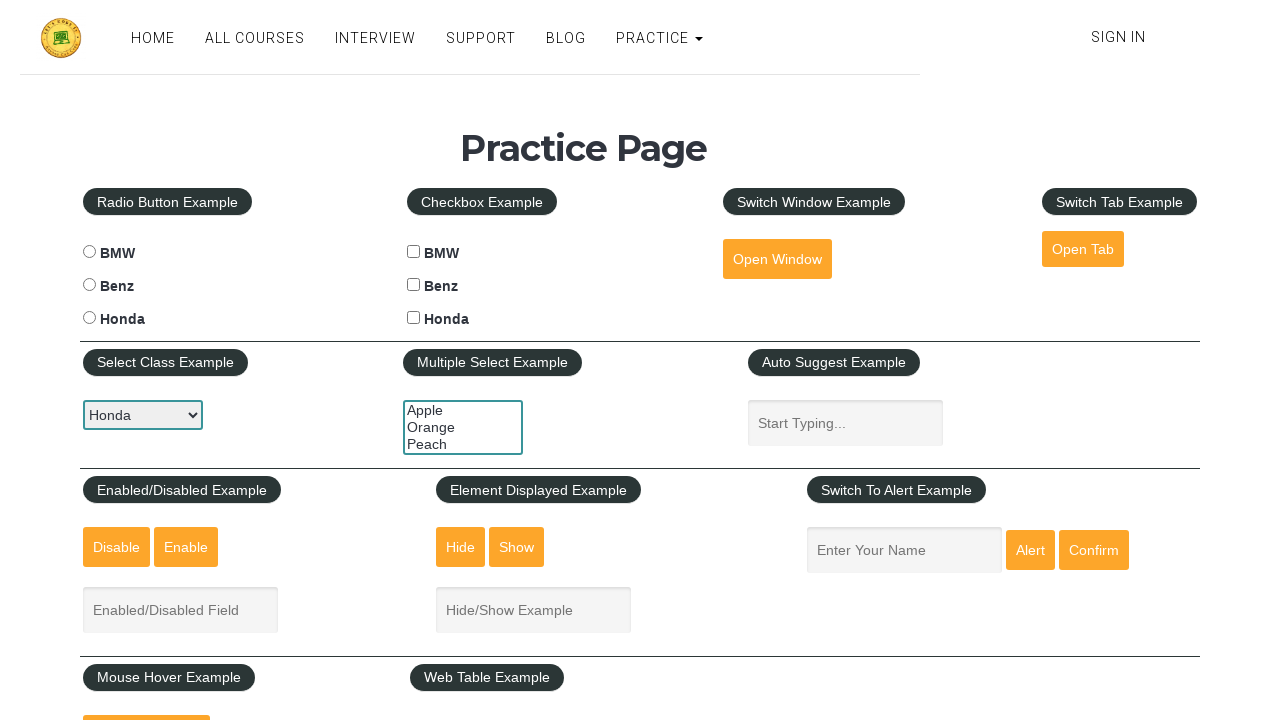

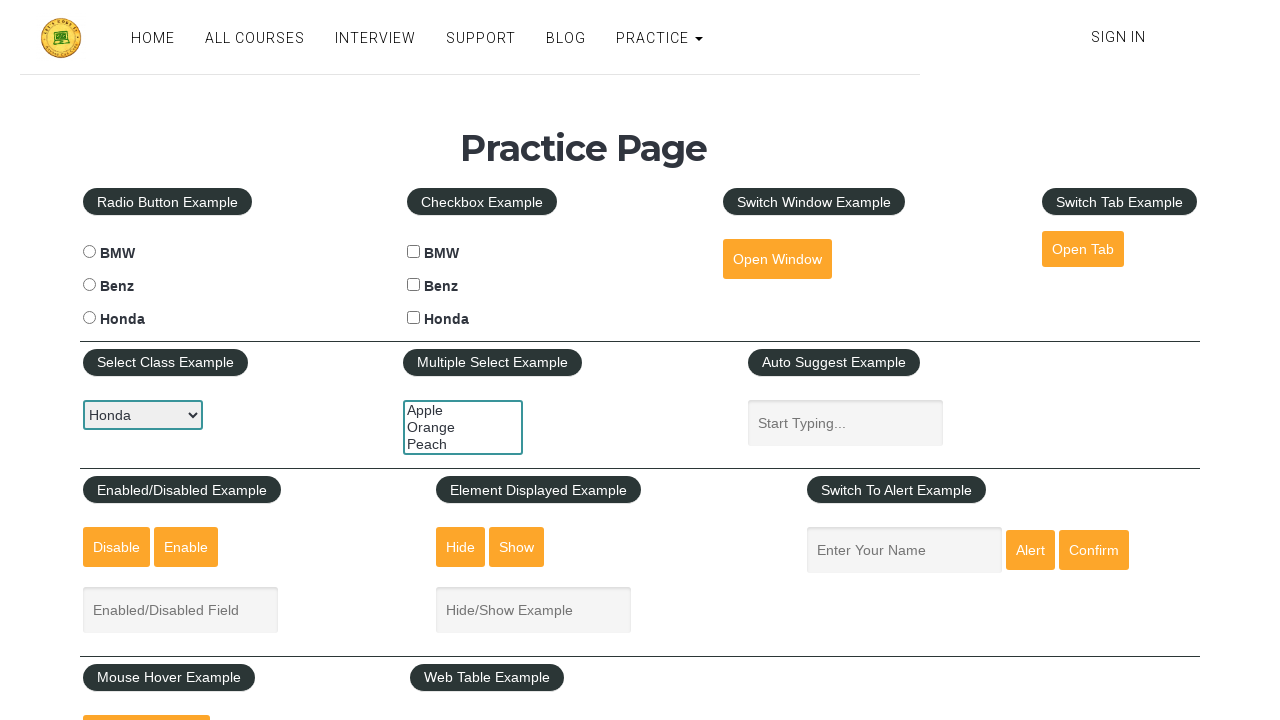